Tests JavaScript confirm dialog by clicking the second button and dismissing the confirm dialog

Starting URL: https://the-internet.herokuapp.com/javascript_alerts

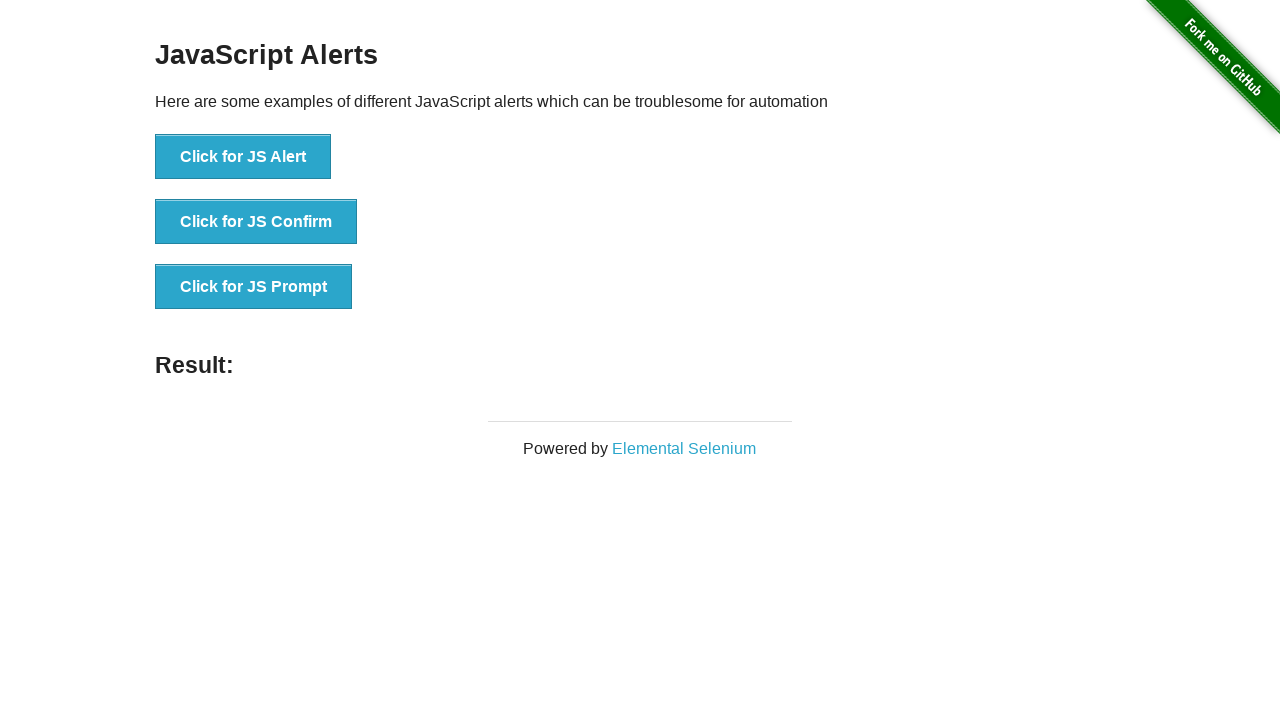

Clicked the confirm button to trigger JavaScript confirm dialog at (256, 222) on button[onclick='jsConfirm()']
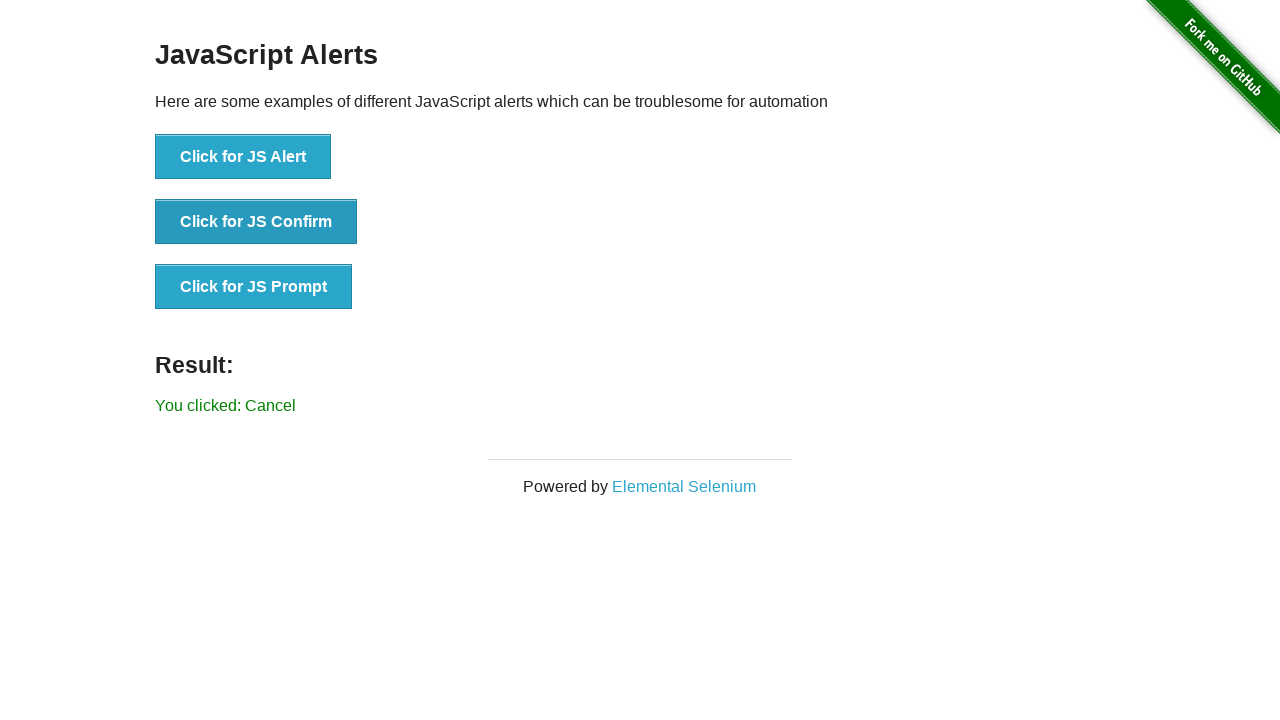

Set up dialog handler to dismiss the confirm dialog
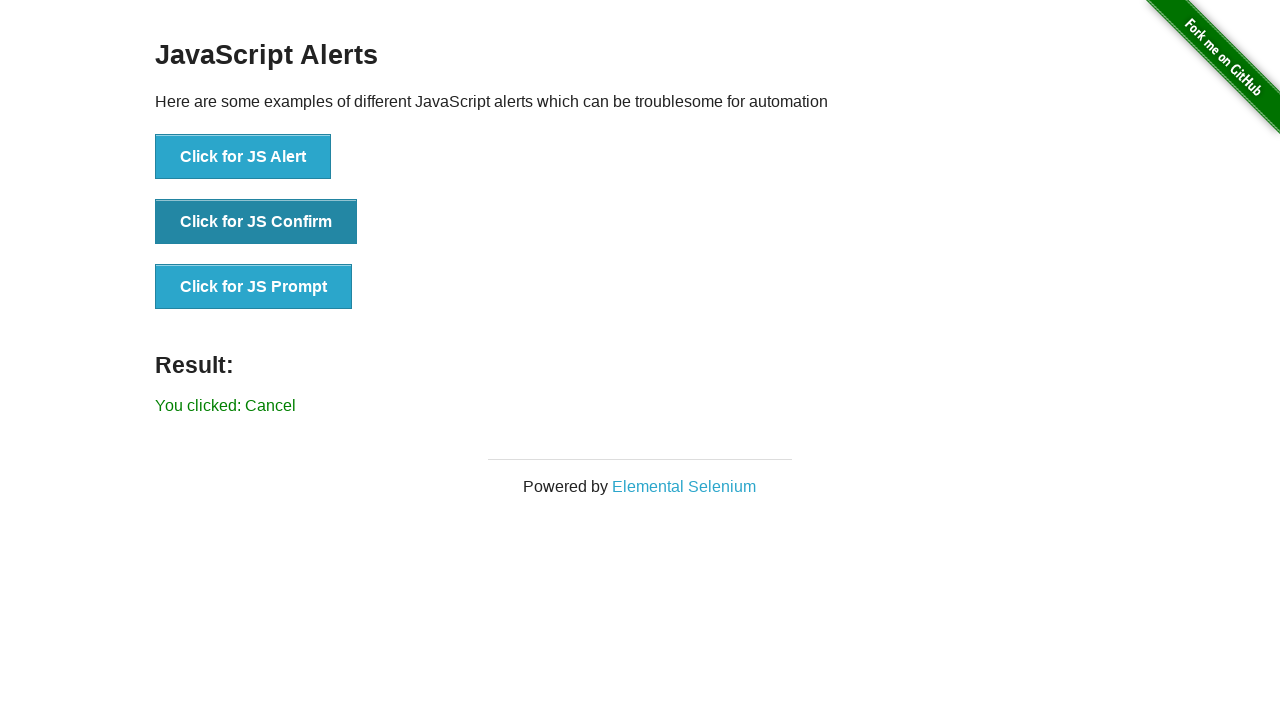

Located result message element
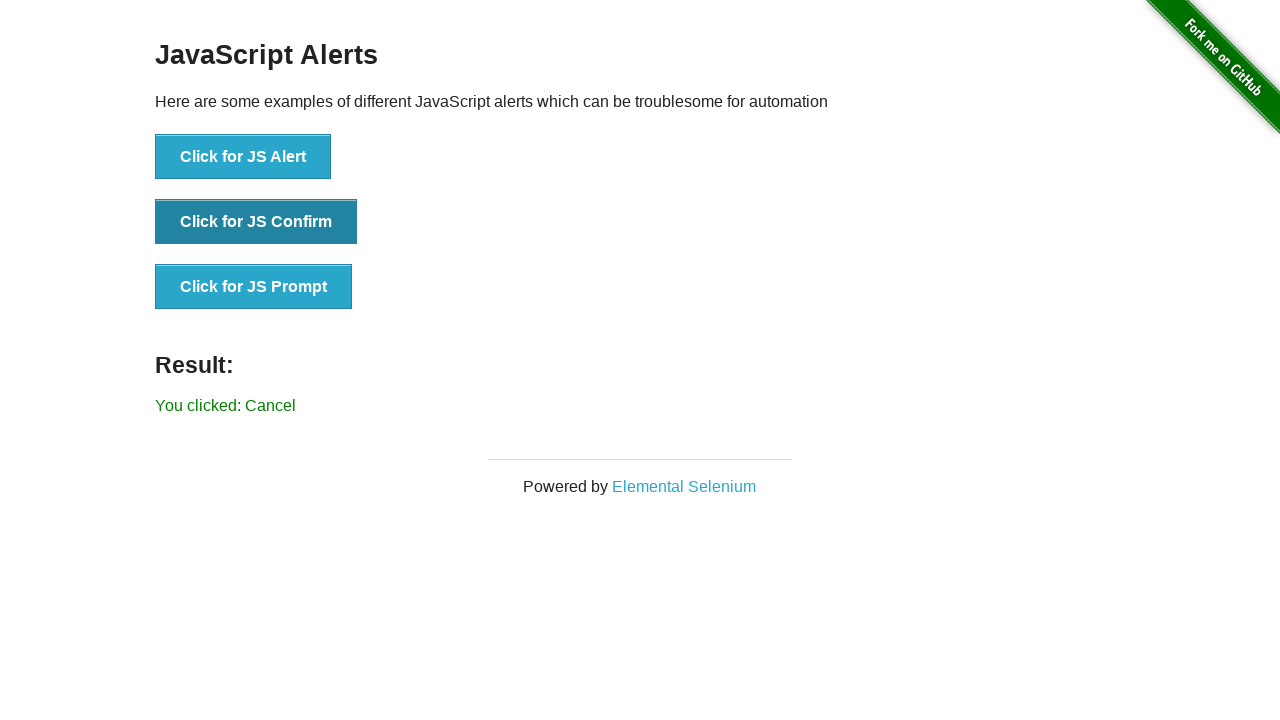

Verified result message does not contain 'successfuly'
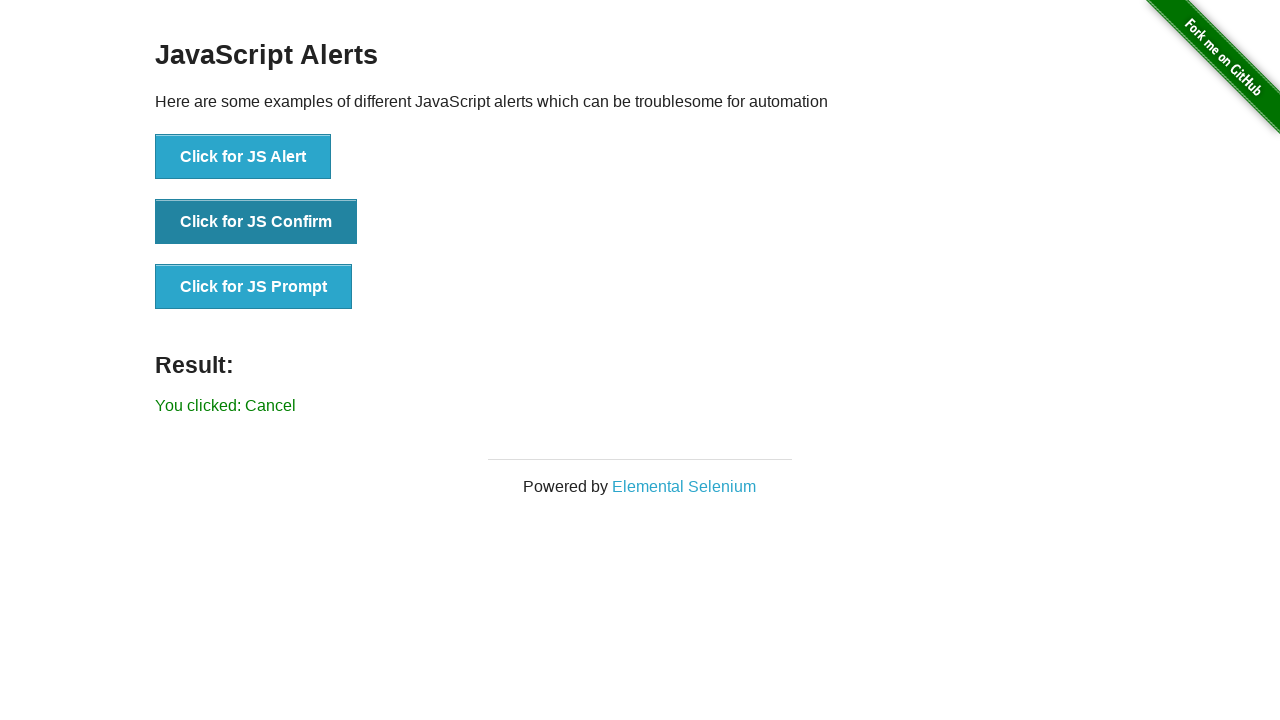

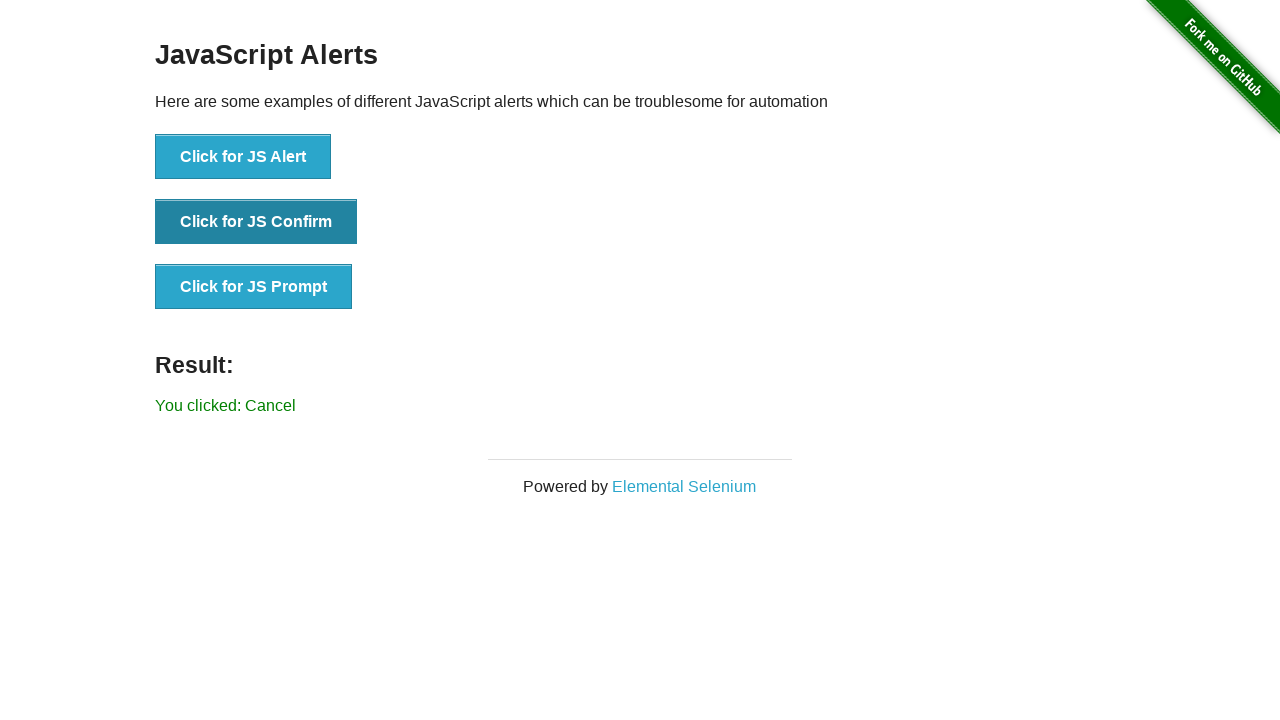